Tests login error handling on SauceDemo test site by entering problematic test credentials and verifying the error message

Starting URL: https://www.saucedemo.com/

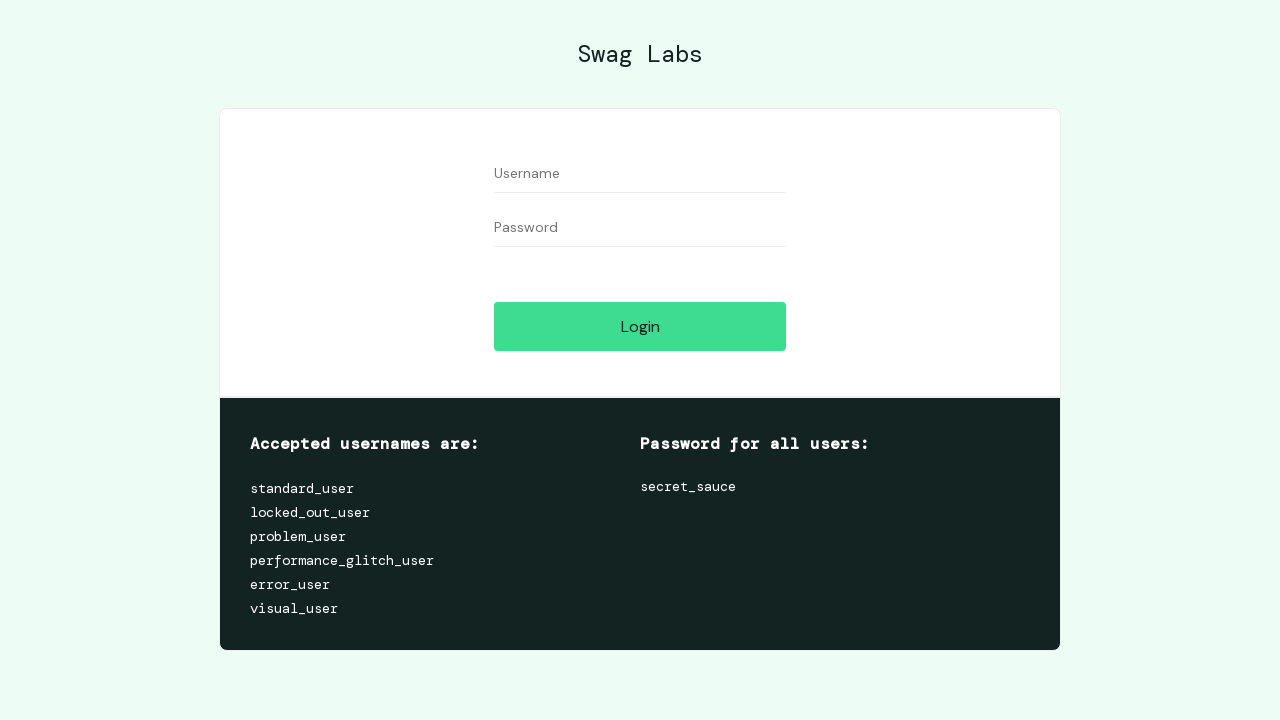

Entered problematic username 'problem_user' in username field on #user-name
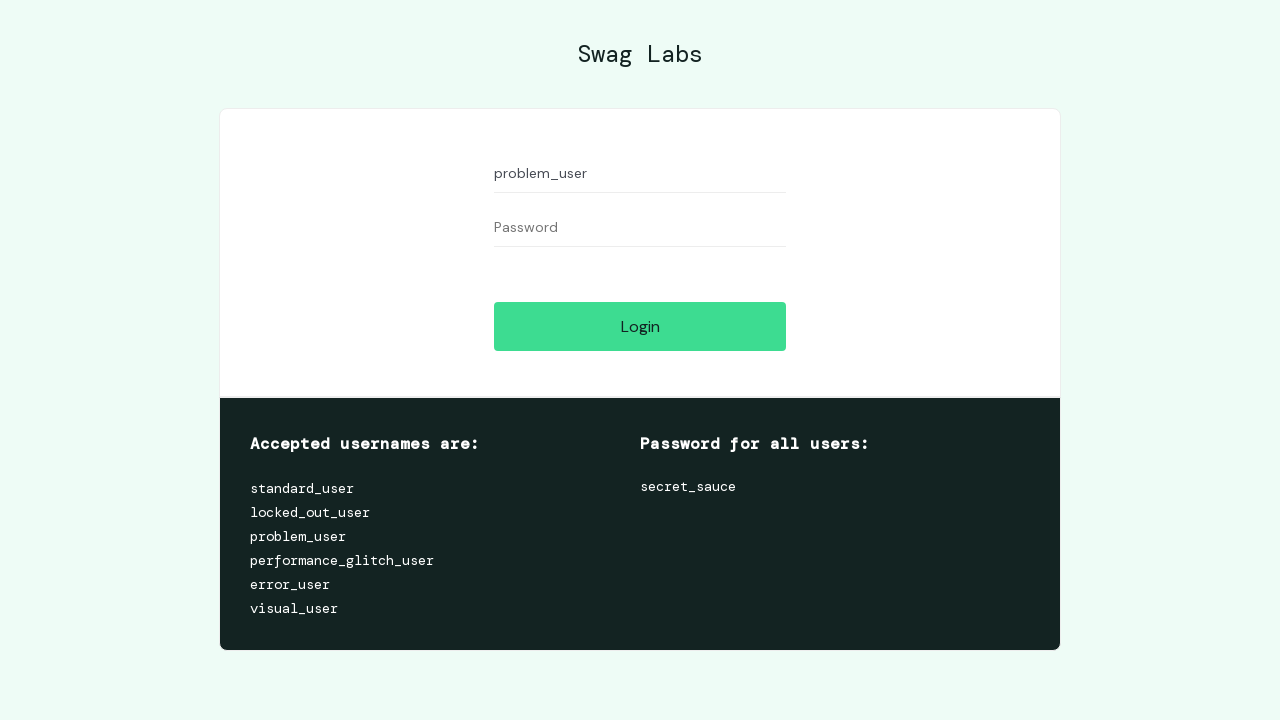

Entered password 'secret' in password field on #password
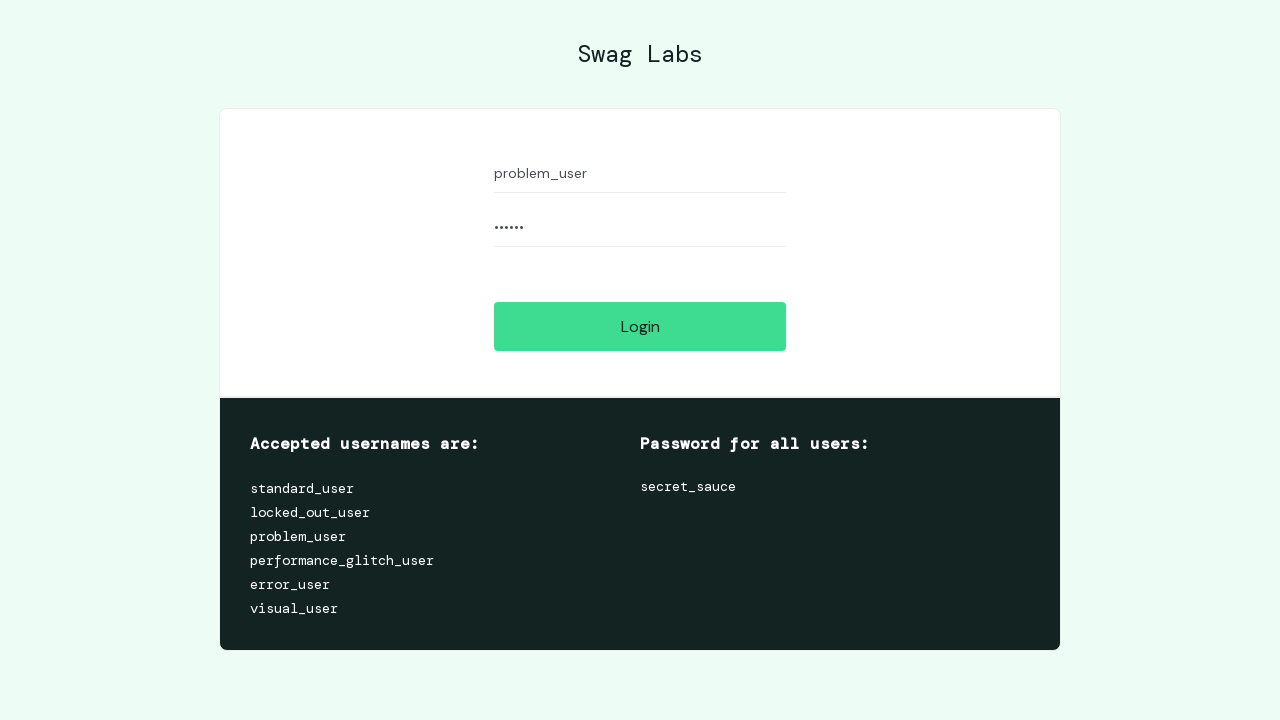

Clicked login button at (640, 326) on #login-button
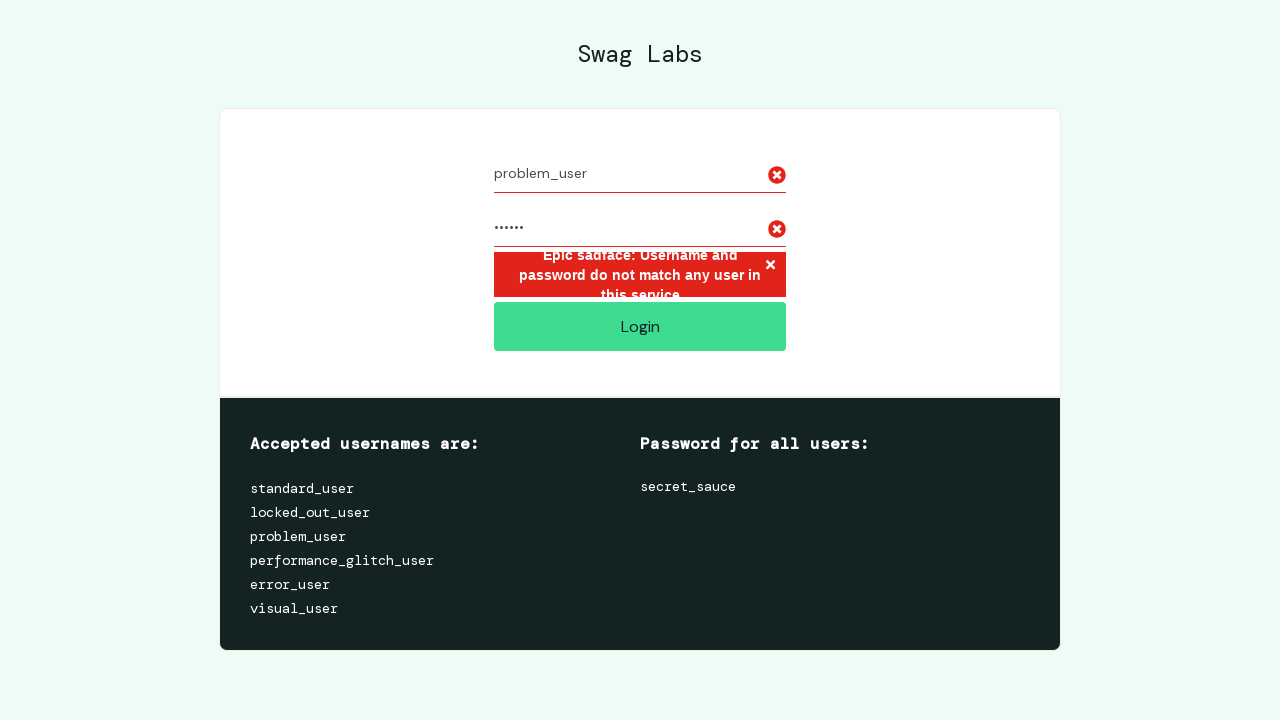

Error message element appeared on page
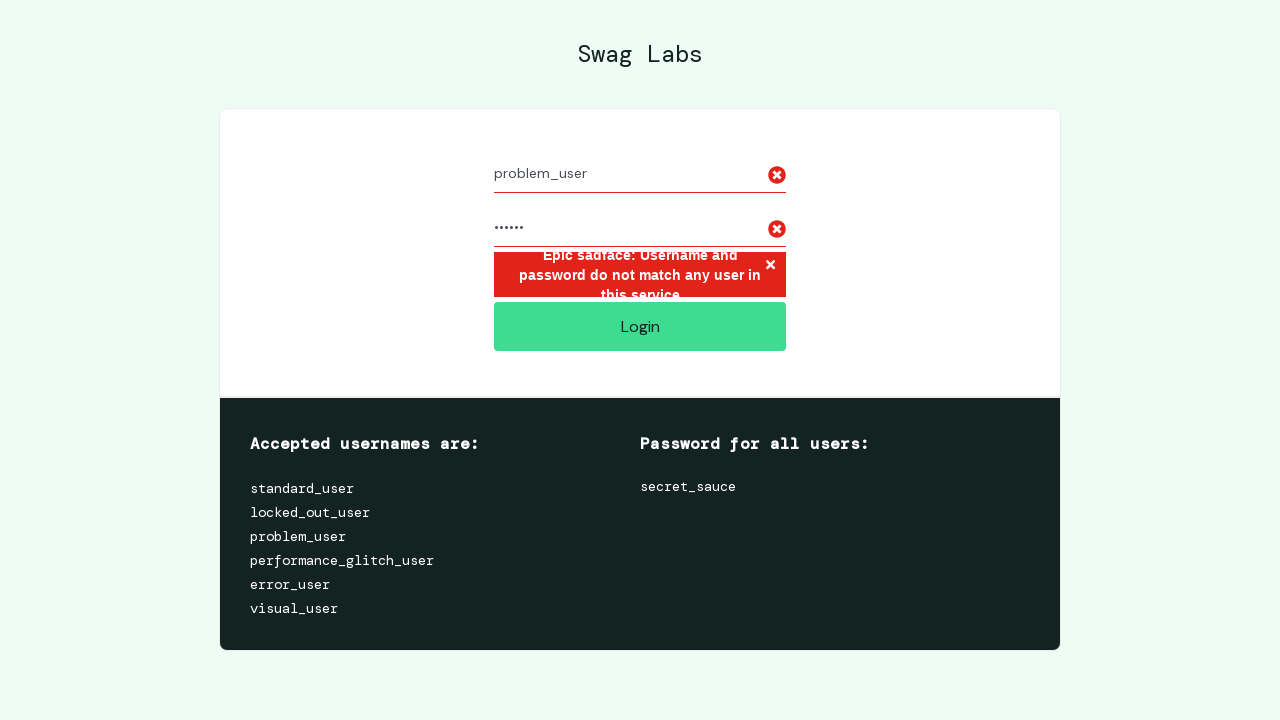

Retrieved error message text
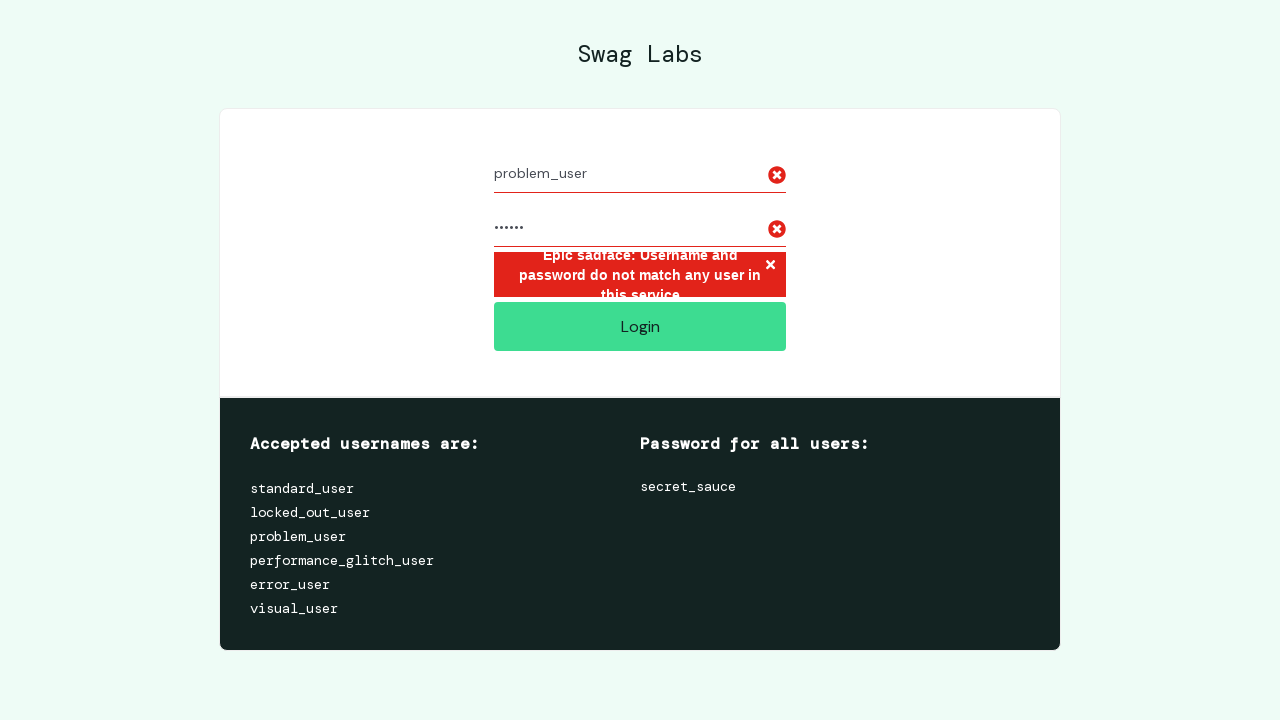

Verified error message contains expected text about username/password mismatch
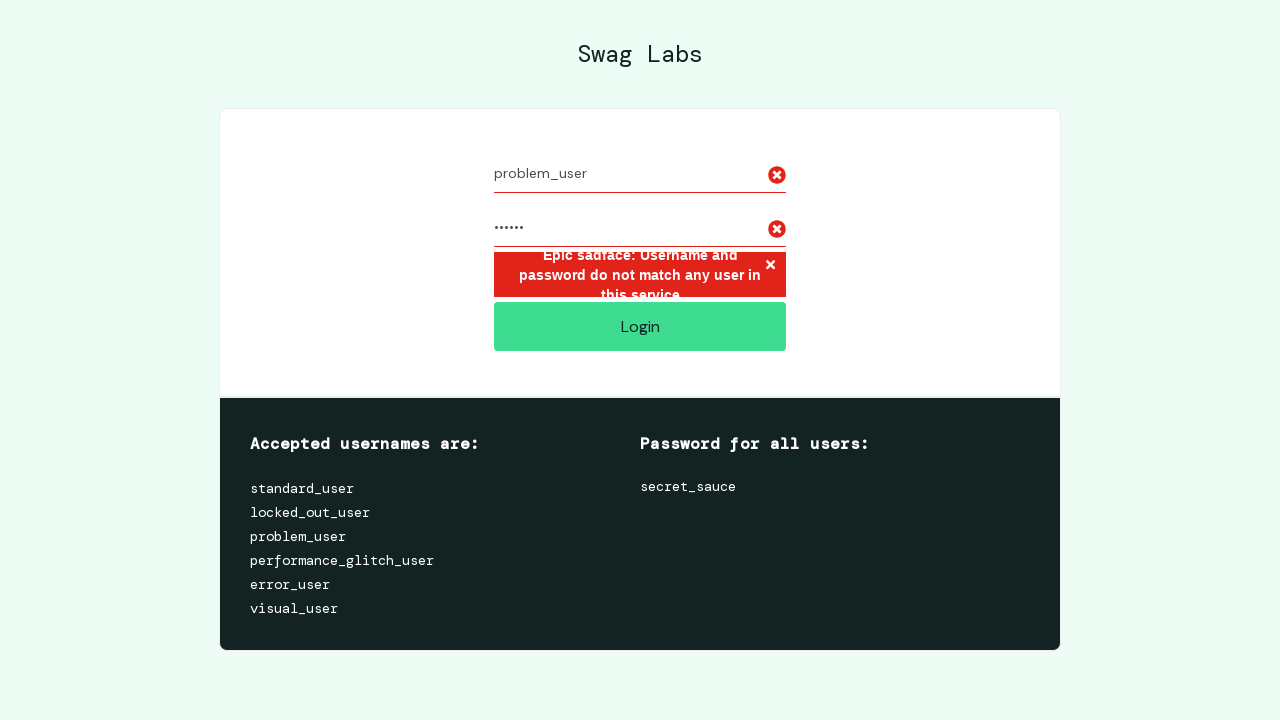

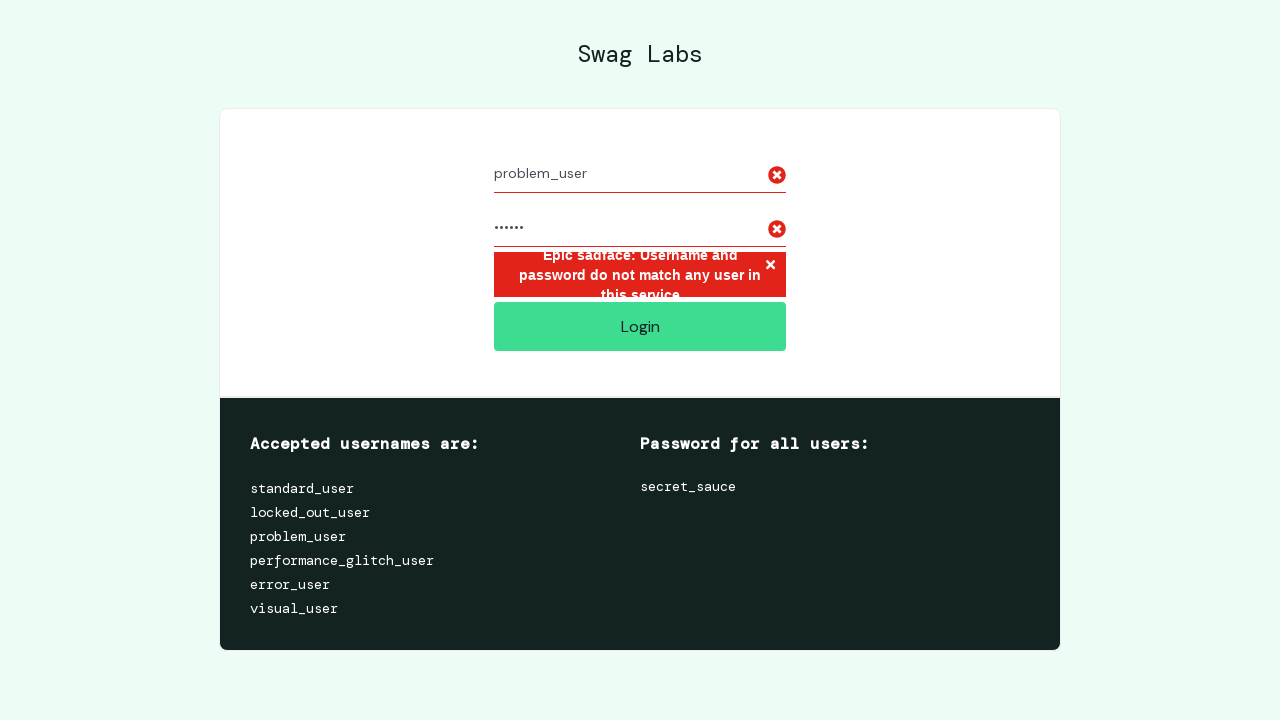